Validates that the CATEGORIES element is displayed on the homepage

Starting URL: https://www.demoblaze.com/

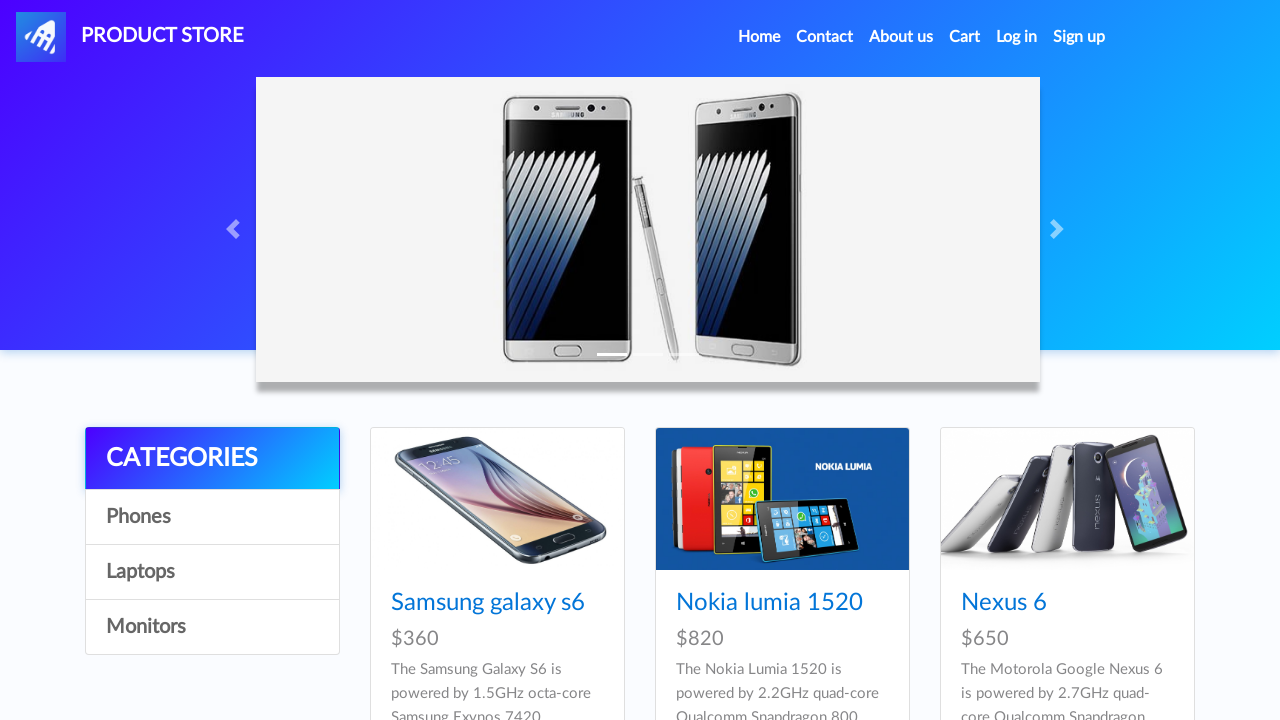

Waited for CATEGORIES element to be visible on homepage
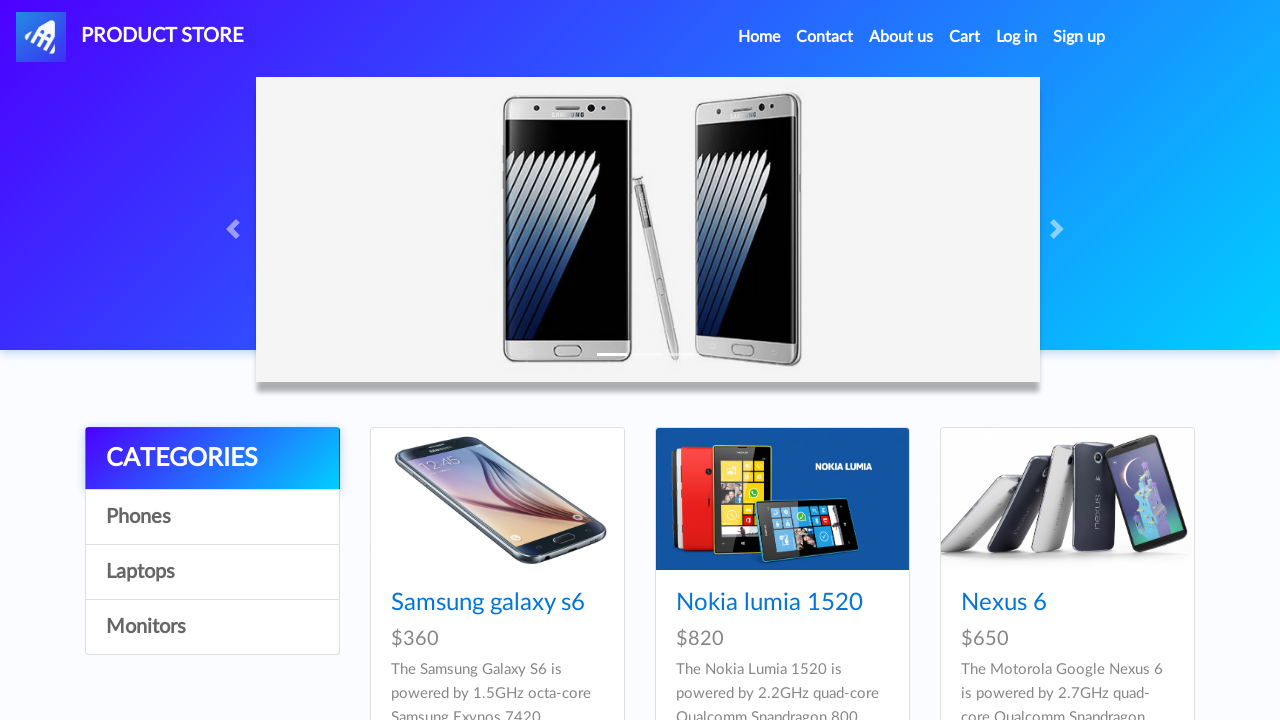

Retrieved CATEGORIES element text content: CATEGORIES
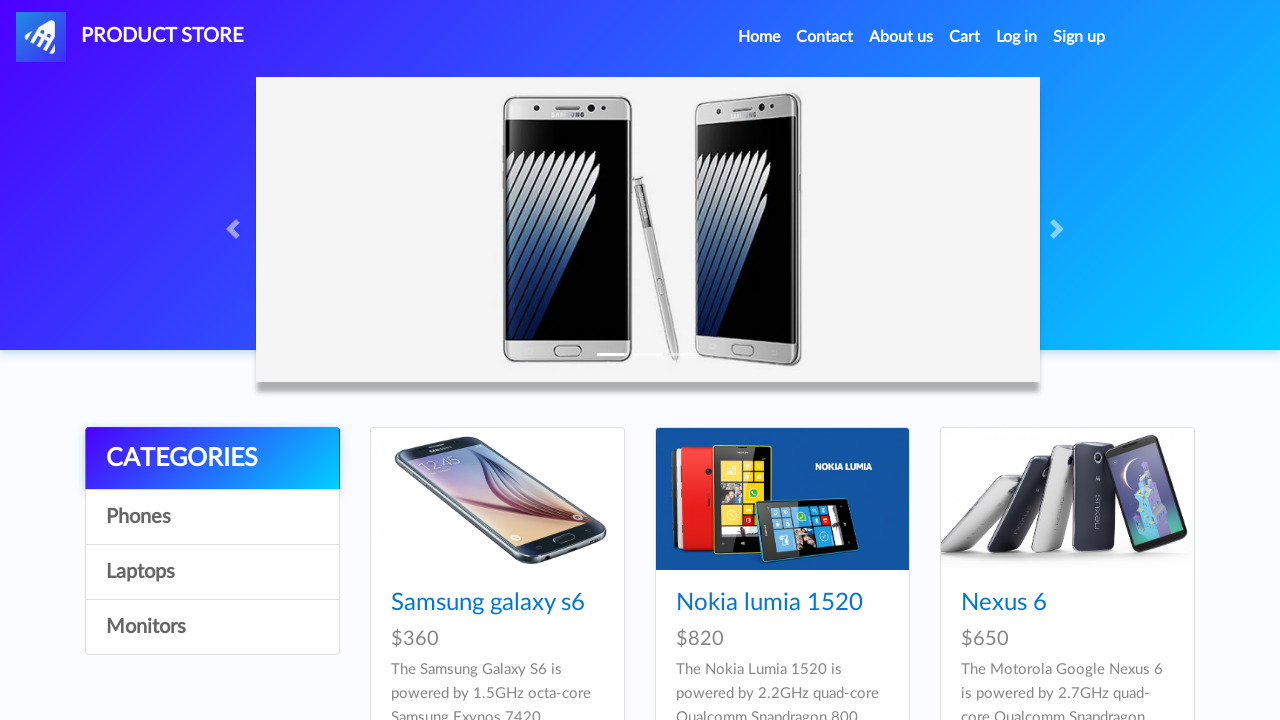

Printed CATEGORIES element text to console: CATEGORIES
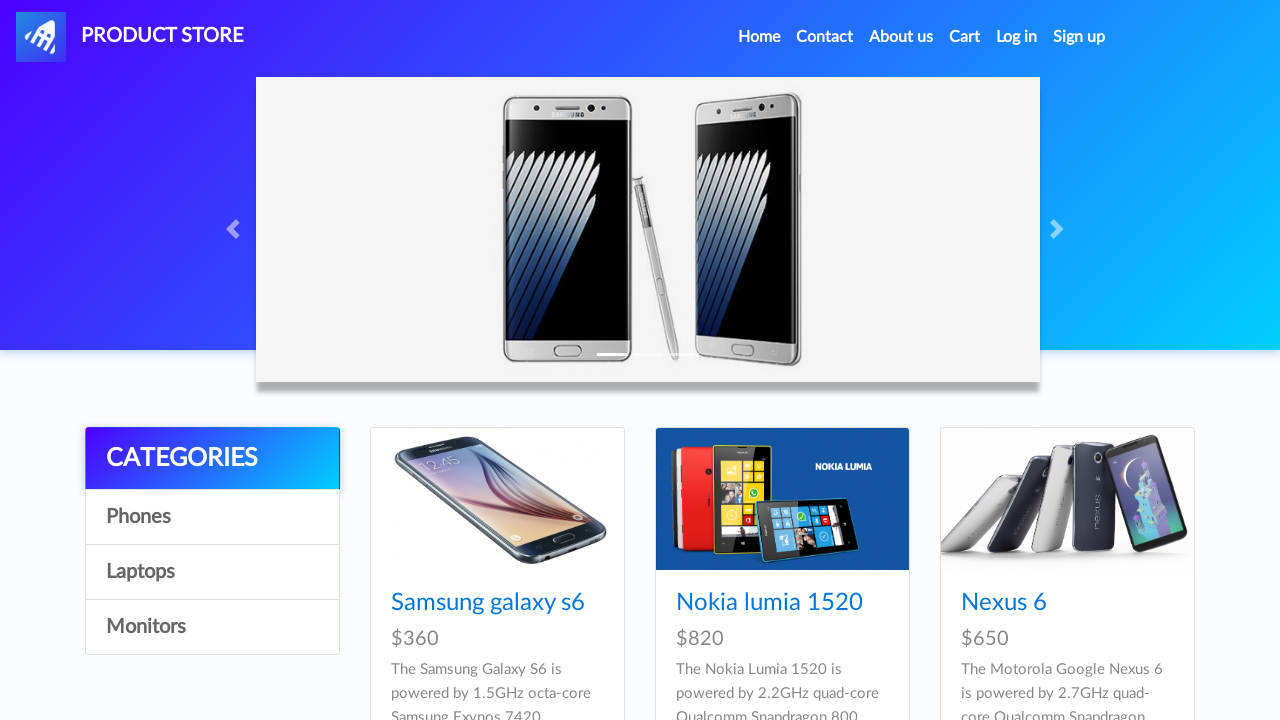

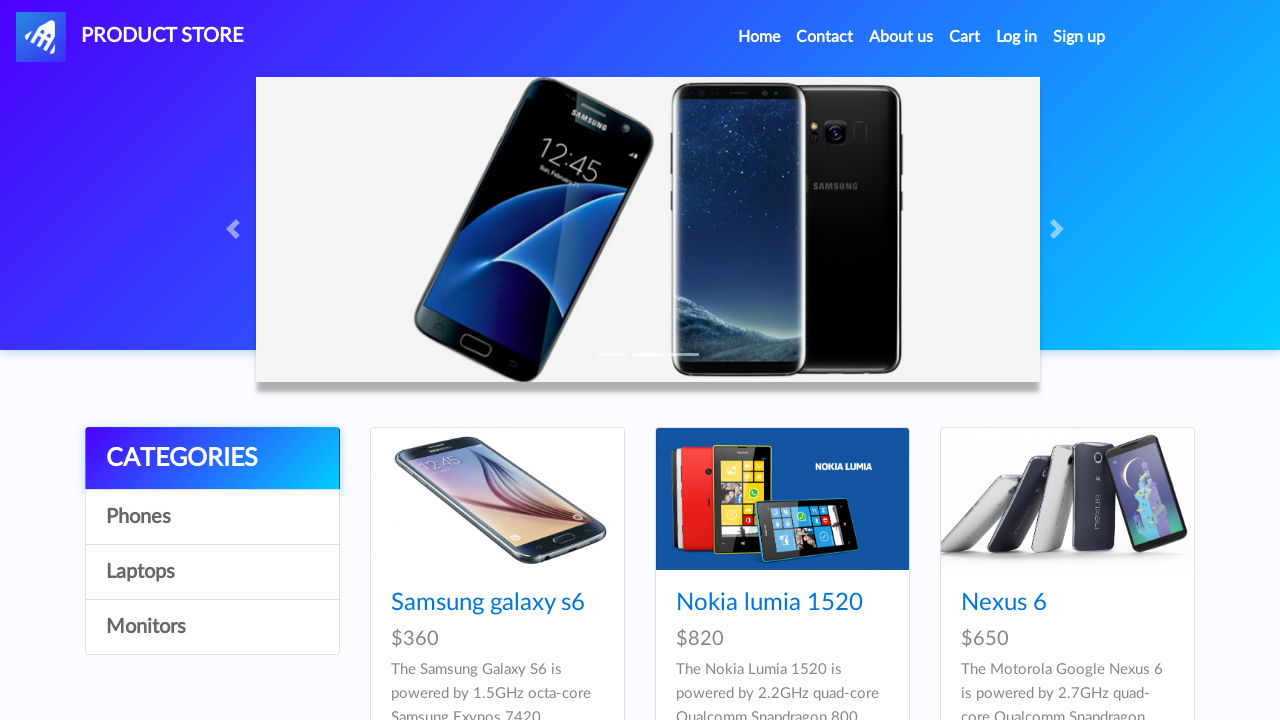